Tests a jQuery UI date picker by clicking to open it, navigating through months/years using the Next button, and selecting a specific date

Starting URL: https://testautomationpractice.blogspot.com/

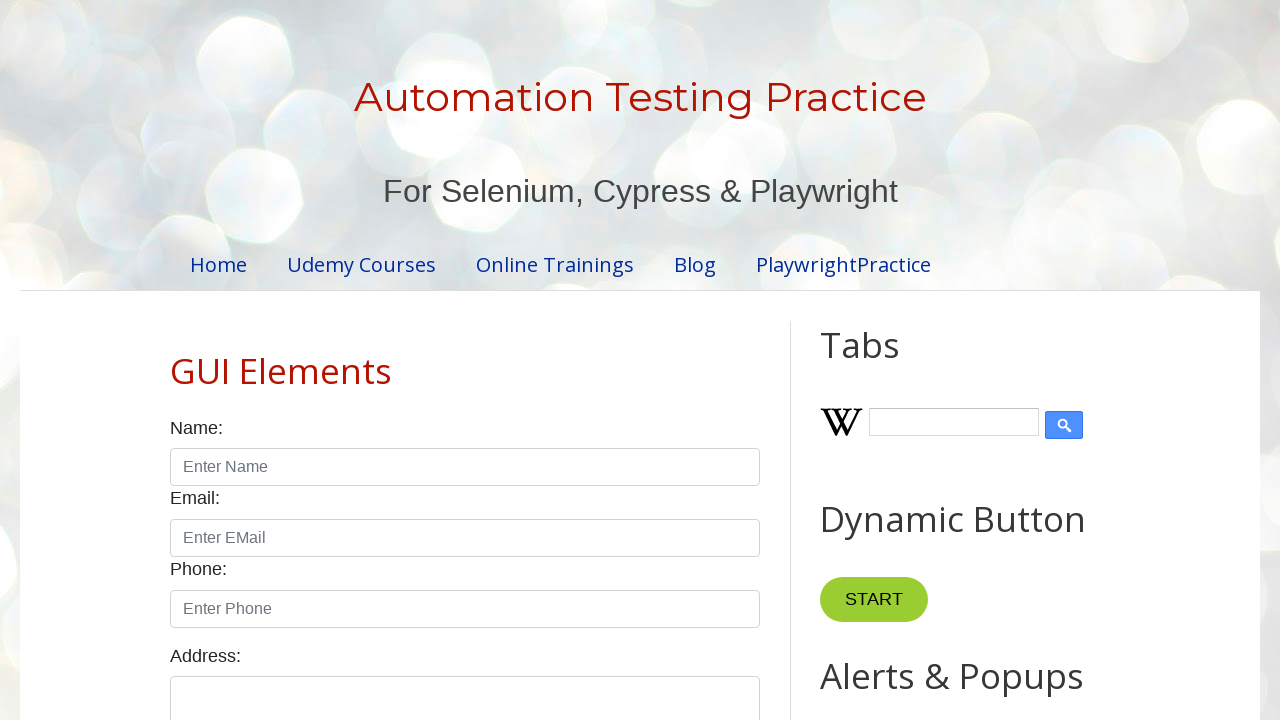

Clicked on datepicker input to open jQuery UI date picker at (515, 360) on #datepicker
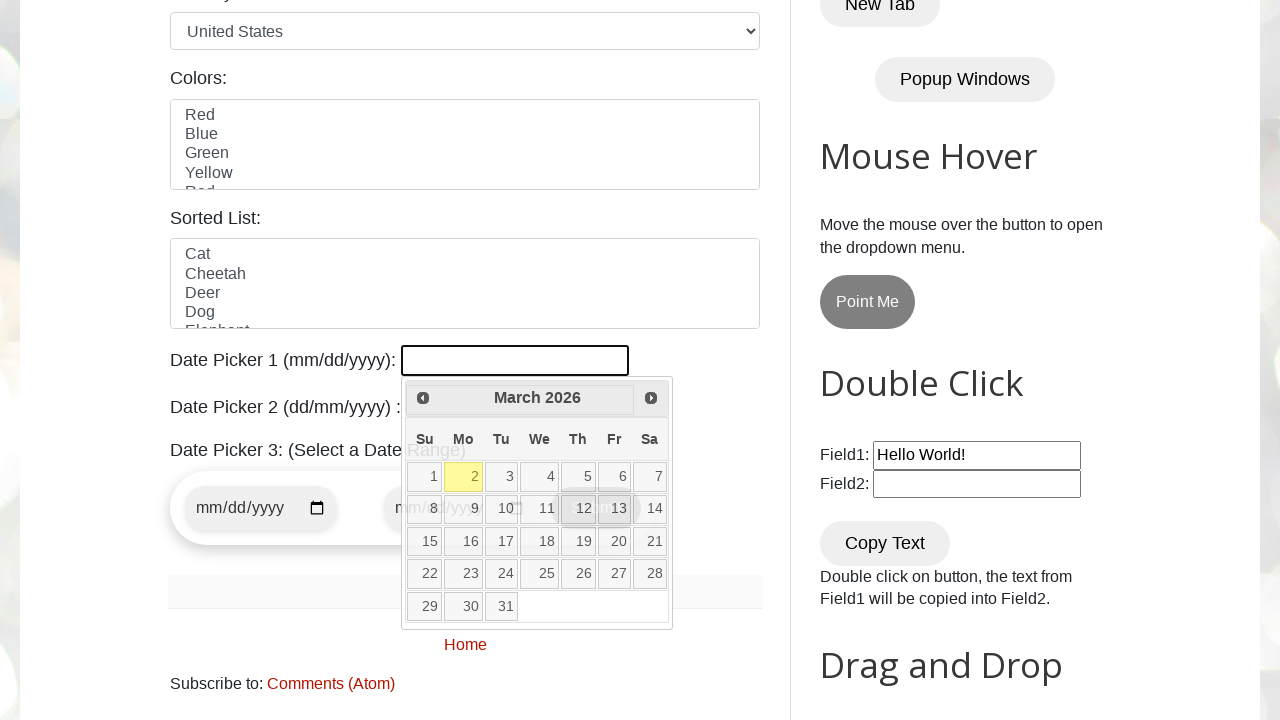

Retrieved current month displayed in datepicker
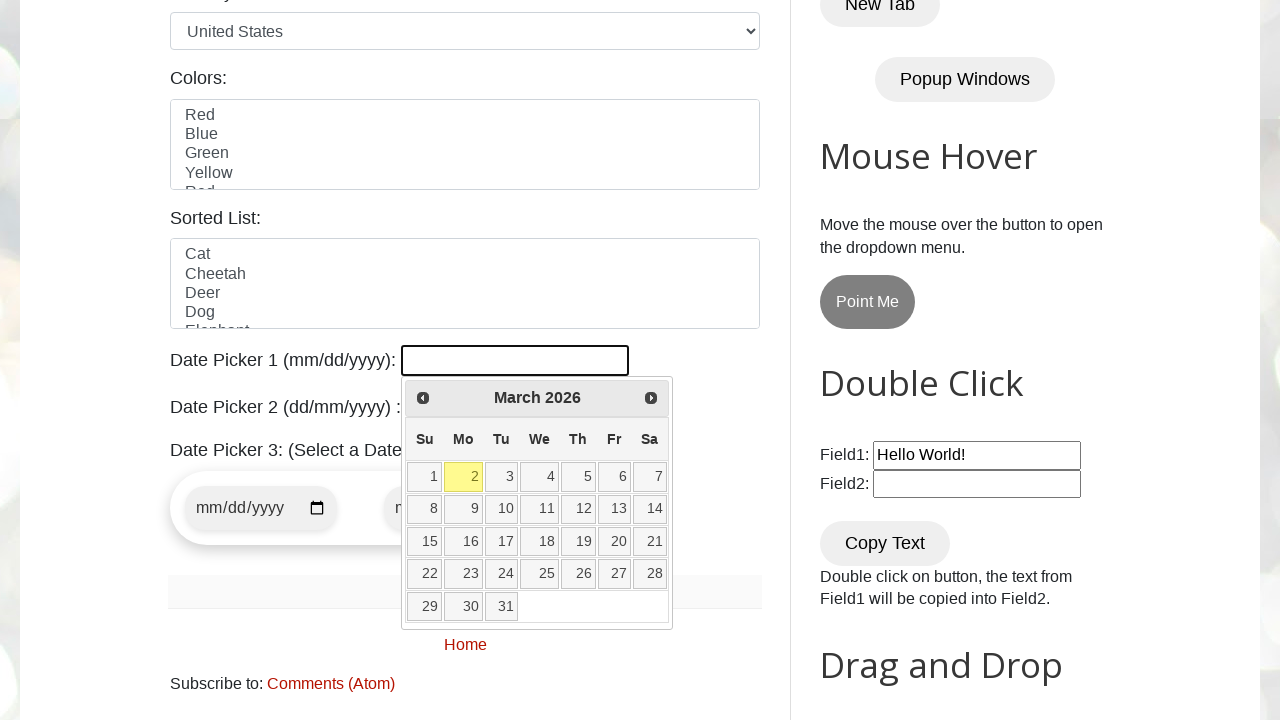

Retrieved current year displayed in datepicker
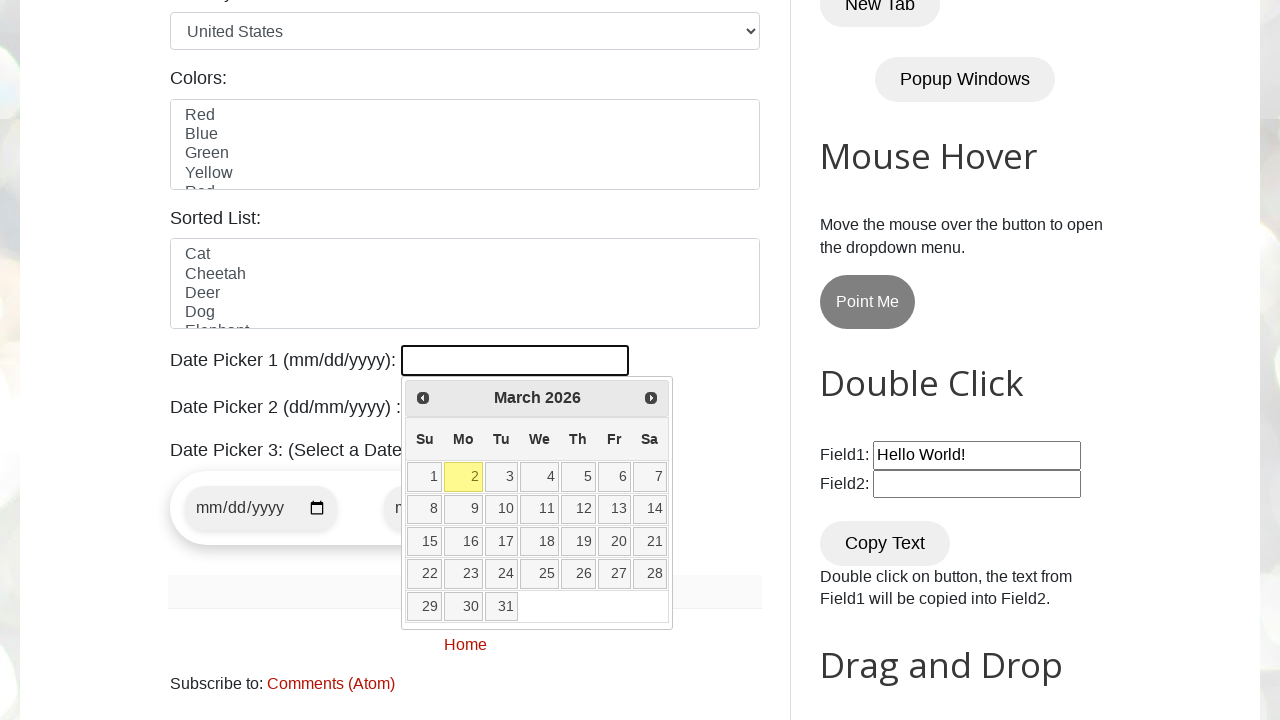

Clicked Next button to navigate months/years (currently March 2026, targeting May 2026) at (651, 398) on [title="Next"]
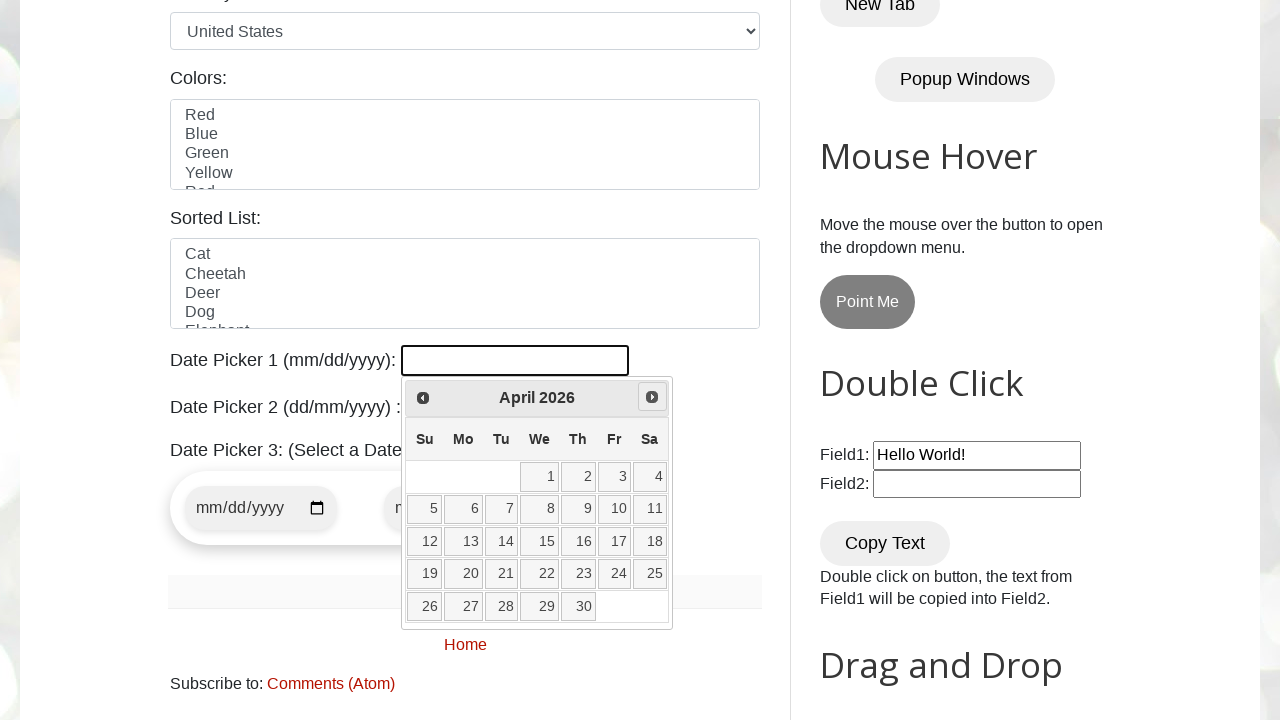

Retrieved updated month from datepicker
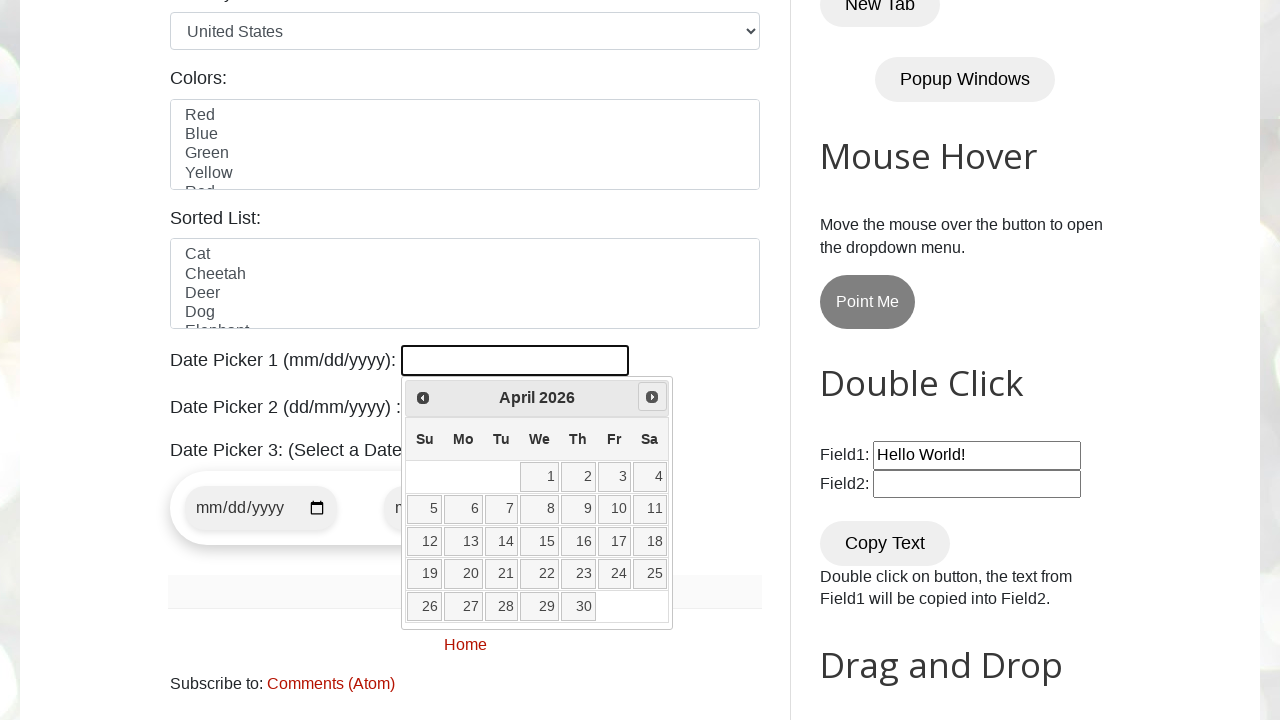

Retrieved updated year from datepicker
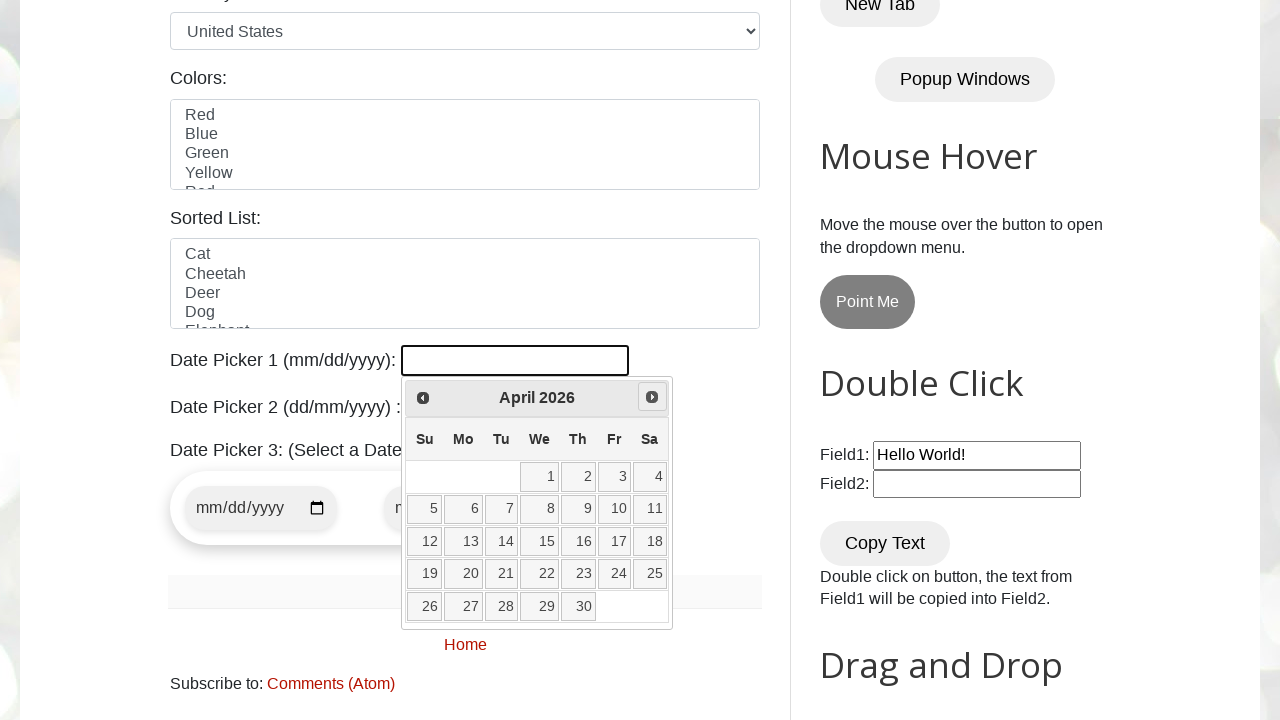

Clicked Next button to navigate months/years (currently April 2026, targeting May 2026) at (652, 397) on [title="Next"]
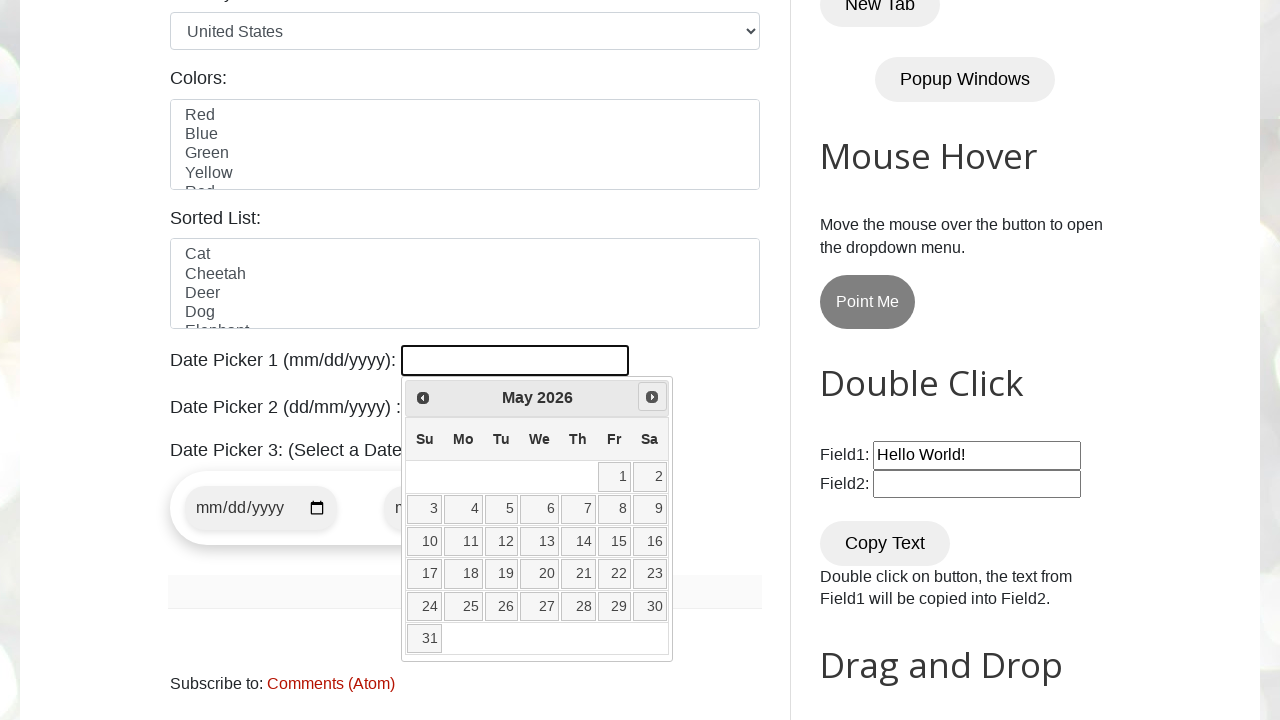

Retrieved updated month from datepicker
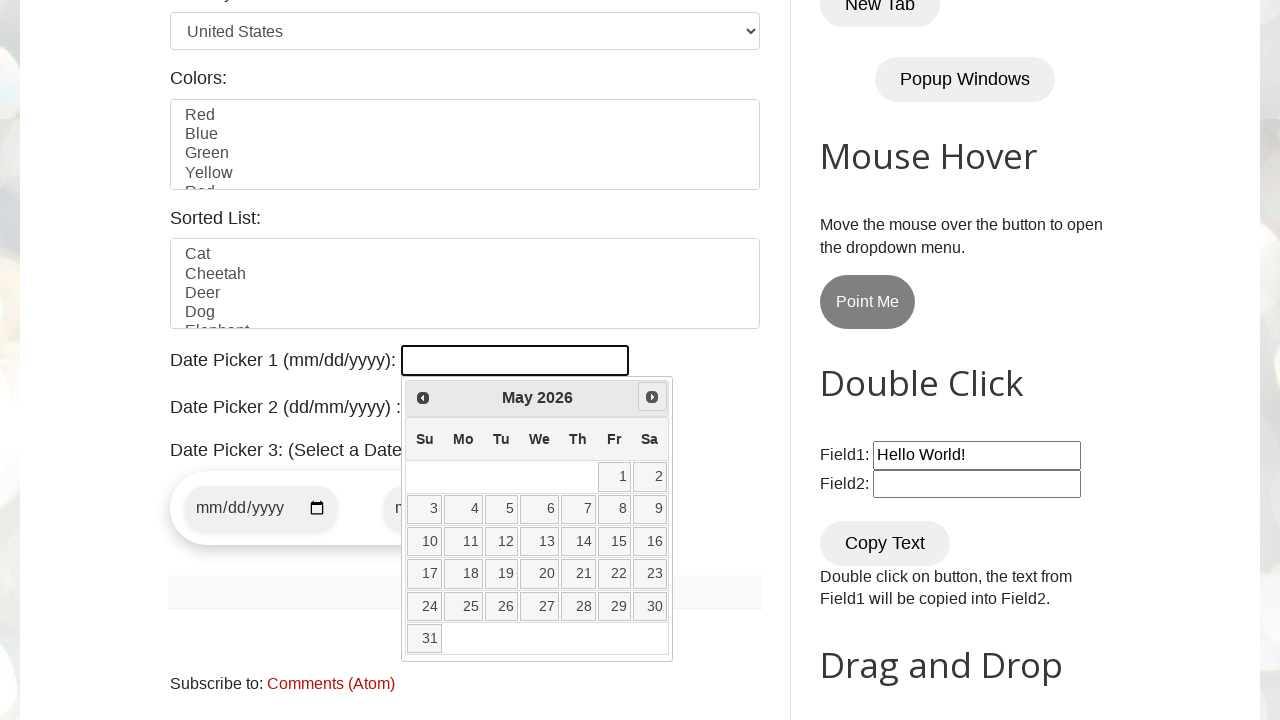

Retrieved updated year from datepicker
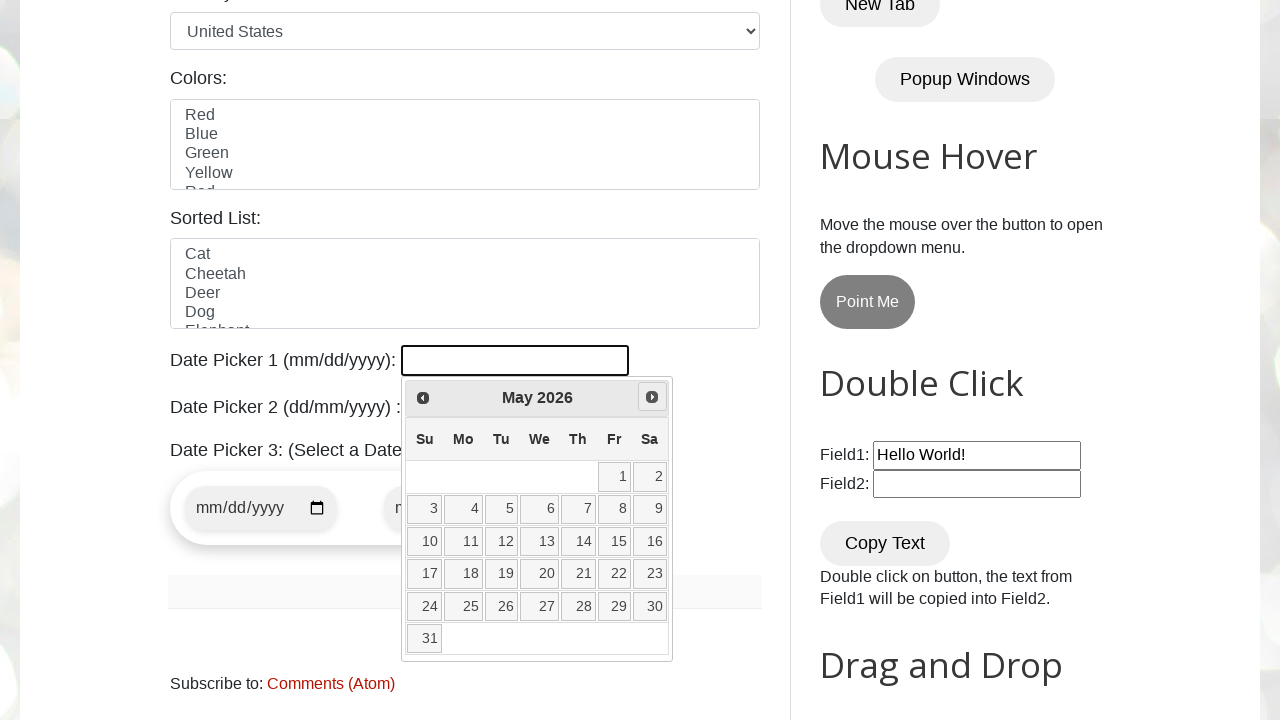

Clicked on date 11 in the datepicker calendar at (463, 542) on #ui-datepicker-div .ui-datepicker-calendar >> internal:text="11"i
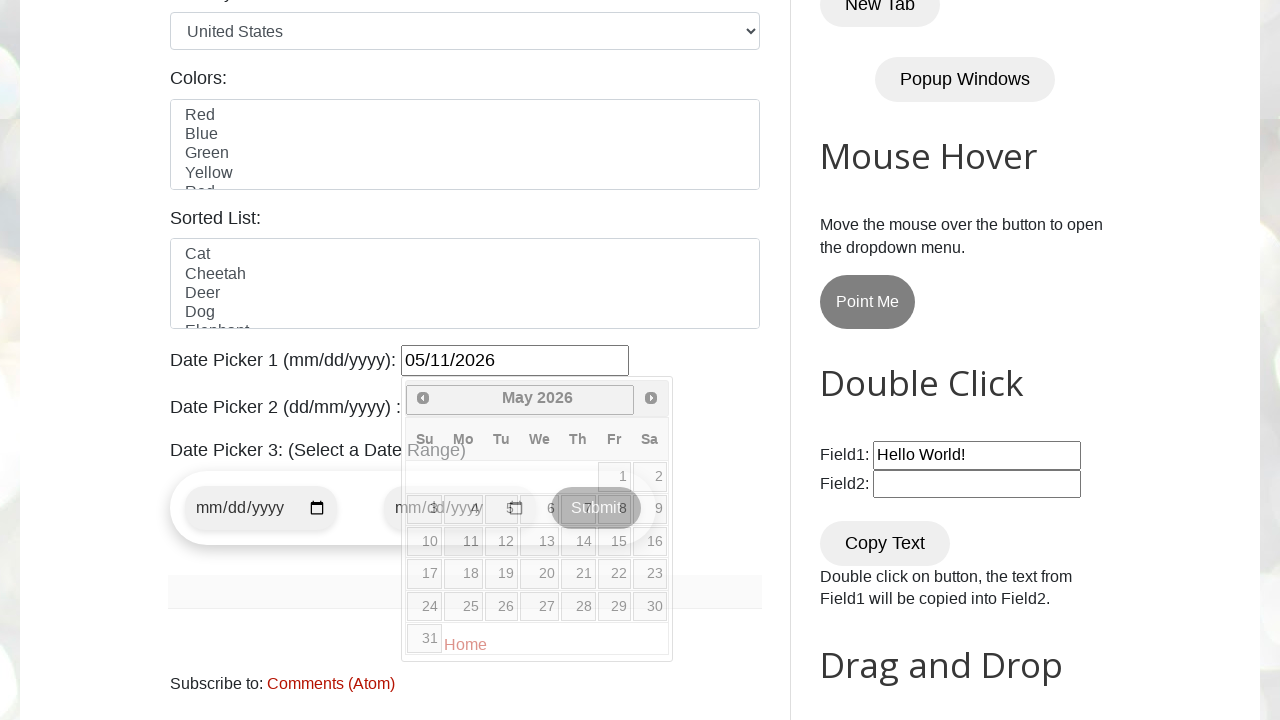

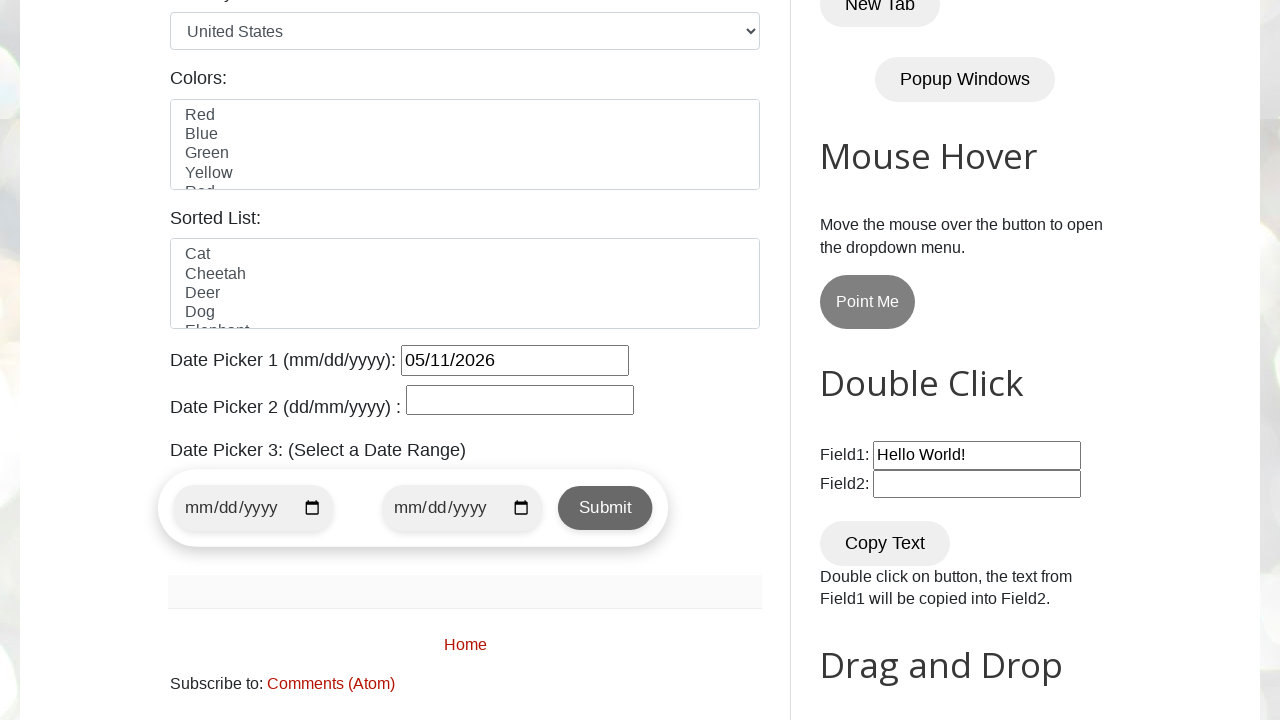